Tests that the password field on the login page is hidden by default (type="password") by navigating to the login page and verifying the input type attribute.

Starting URL: https://vytrack.com

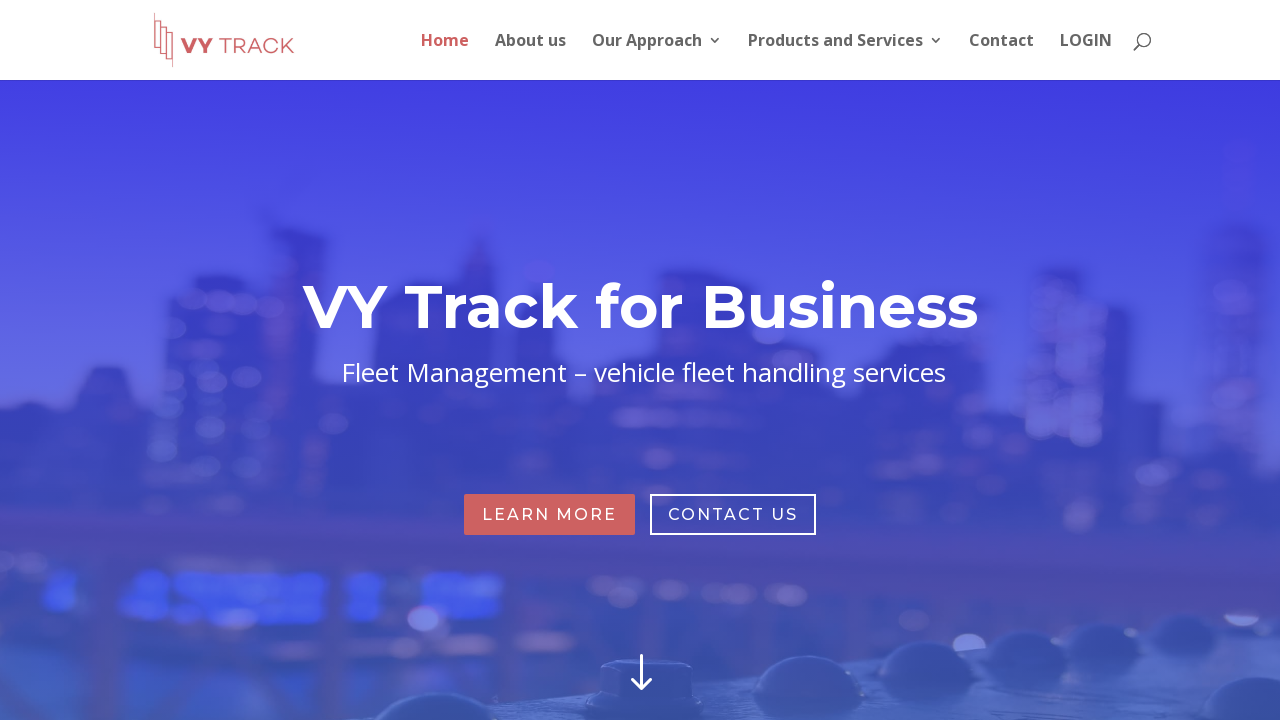

Clicked LOGIN button in top menu at (1086, 56) on #top-menu #menu-item-849
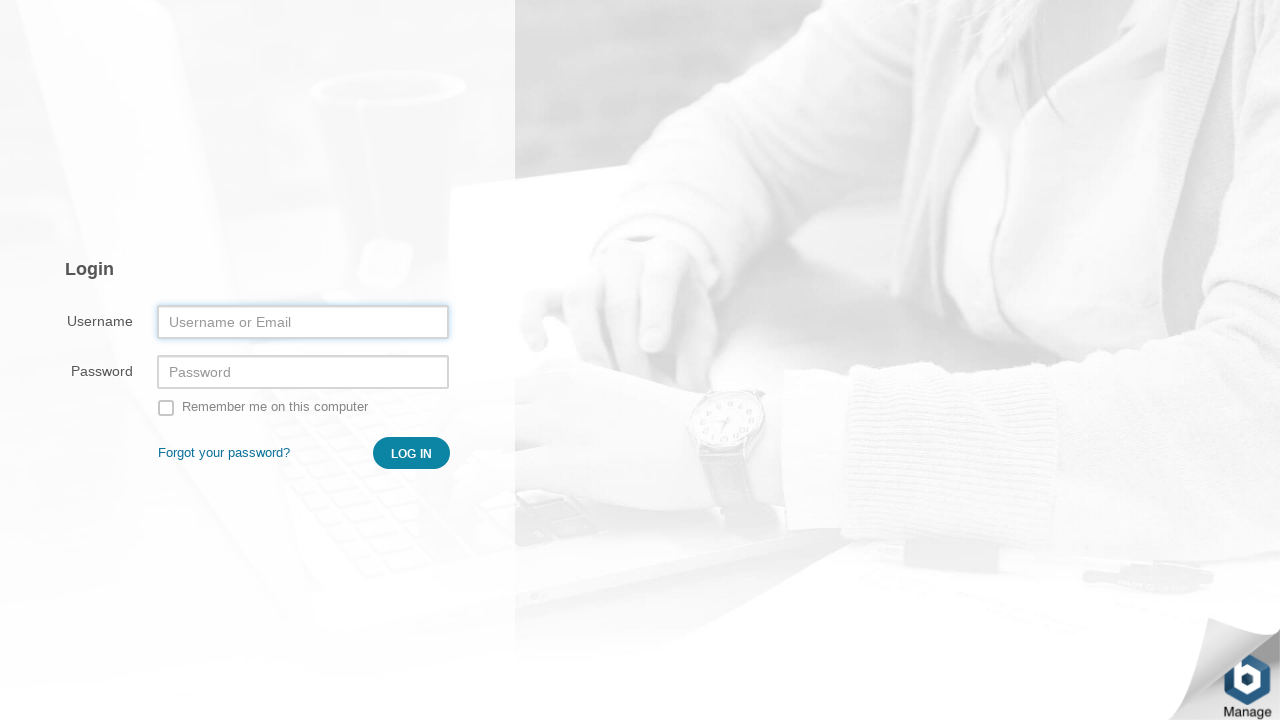

Password field became visible on login page
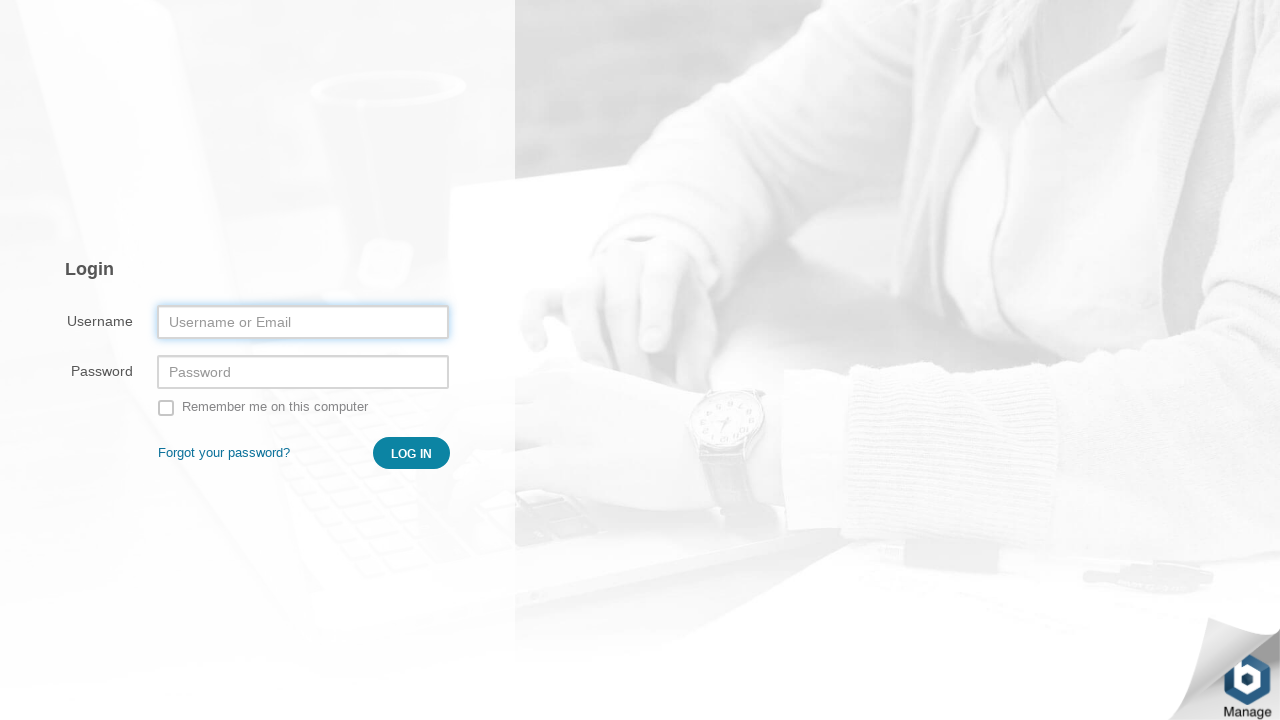

Retrieved type attribute from password field
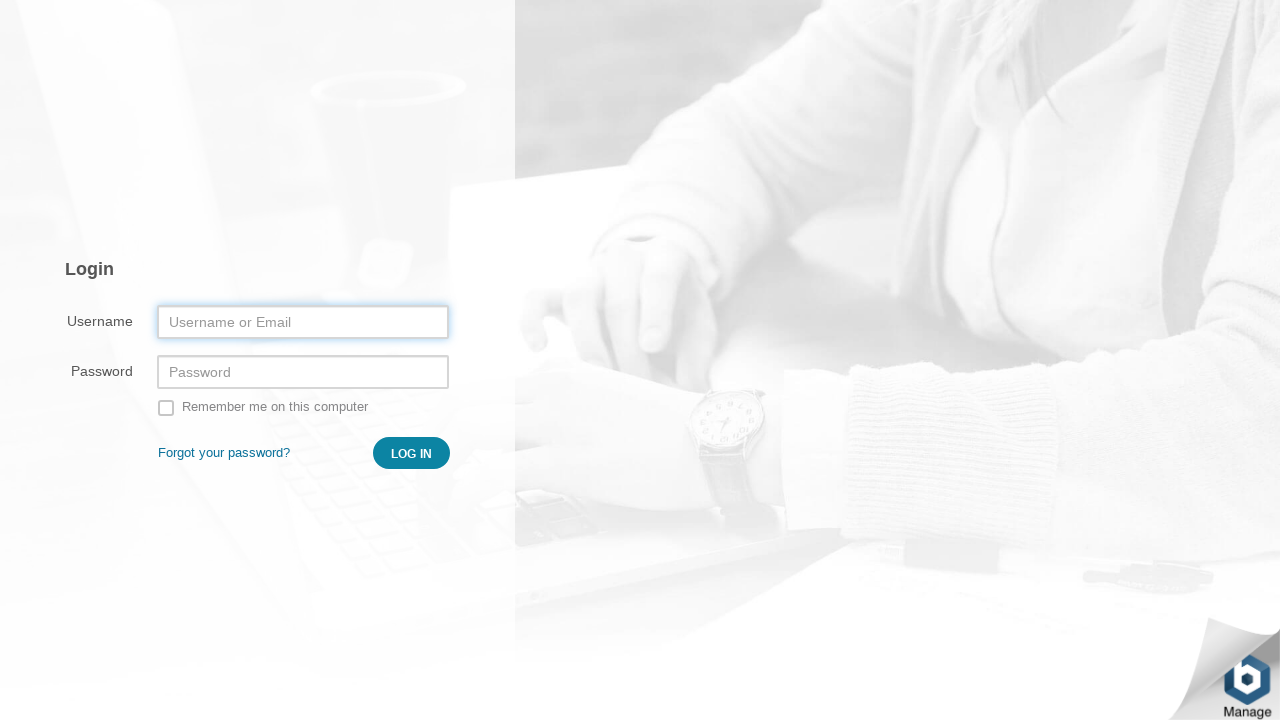

Verified password field has type='password' (hidden by default)
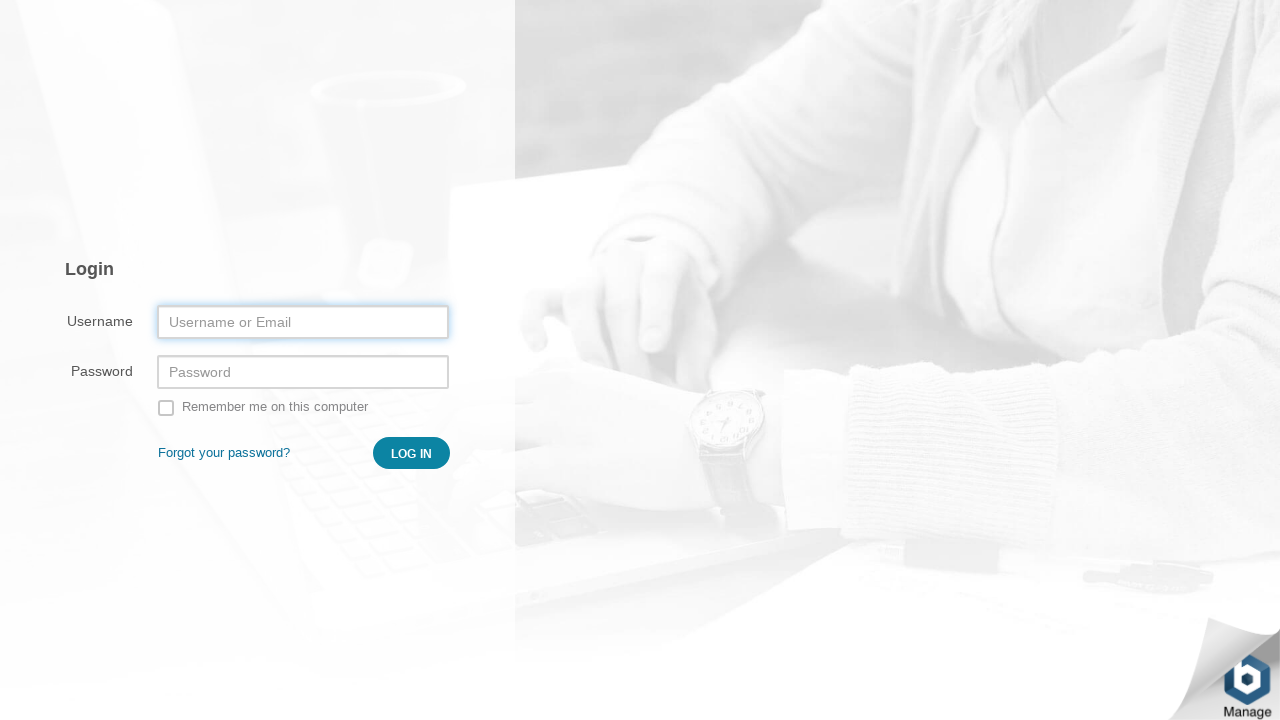

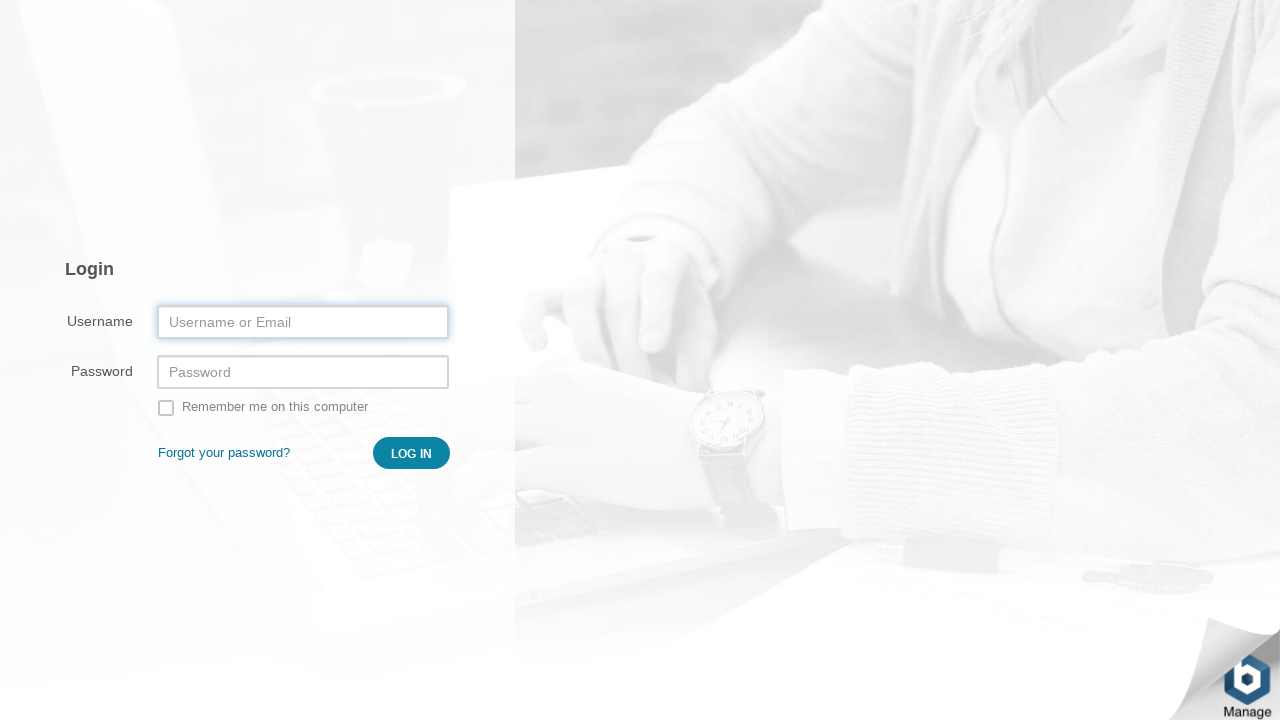